Tests the Add/Remove Elements functionality by clicking to add an element and then clicking the added button to remove it

Starting URL: https://the-internet.herokuapp.com/

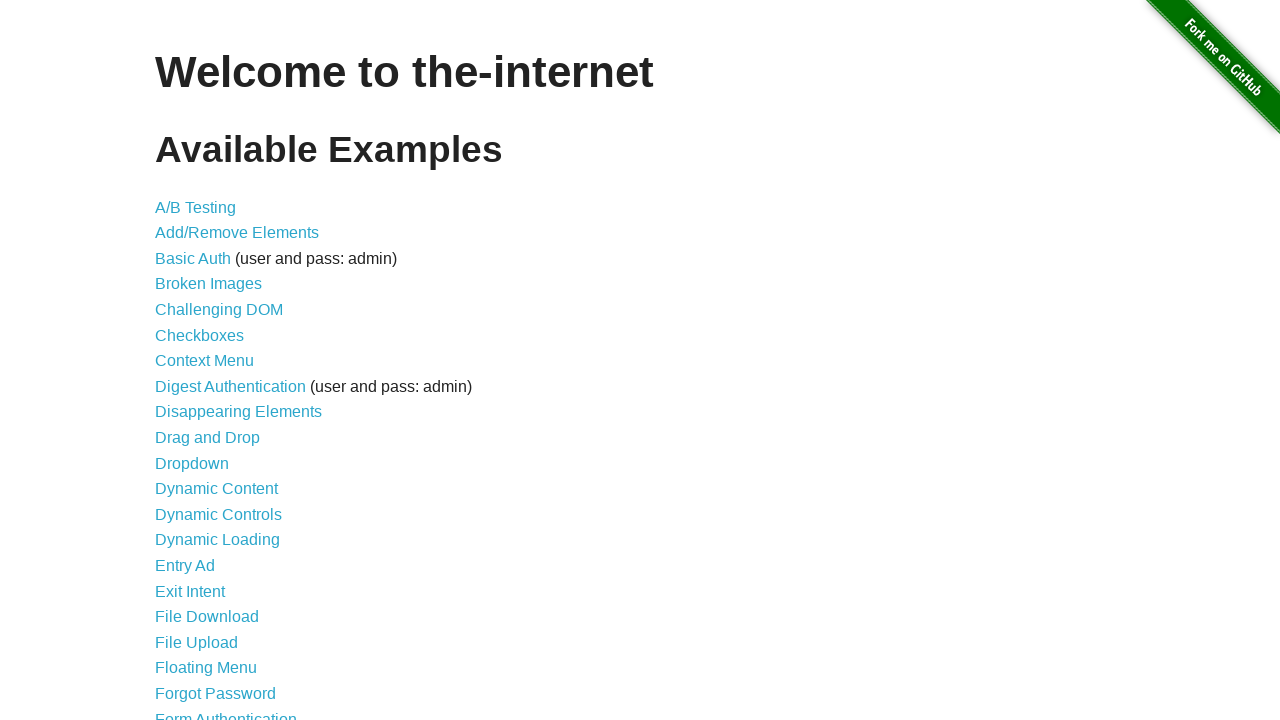

Navigated to The Internet herokuapp.com homepage
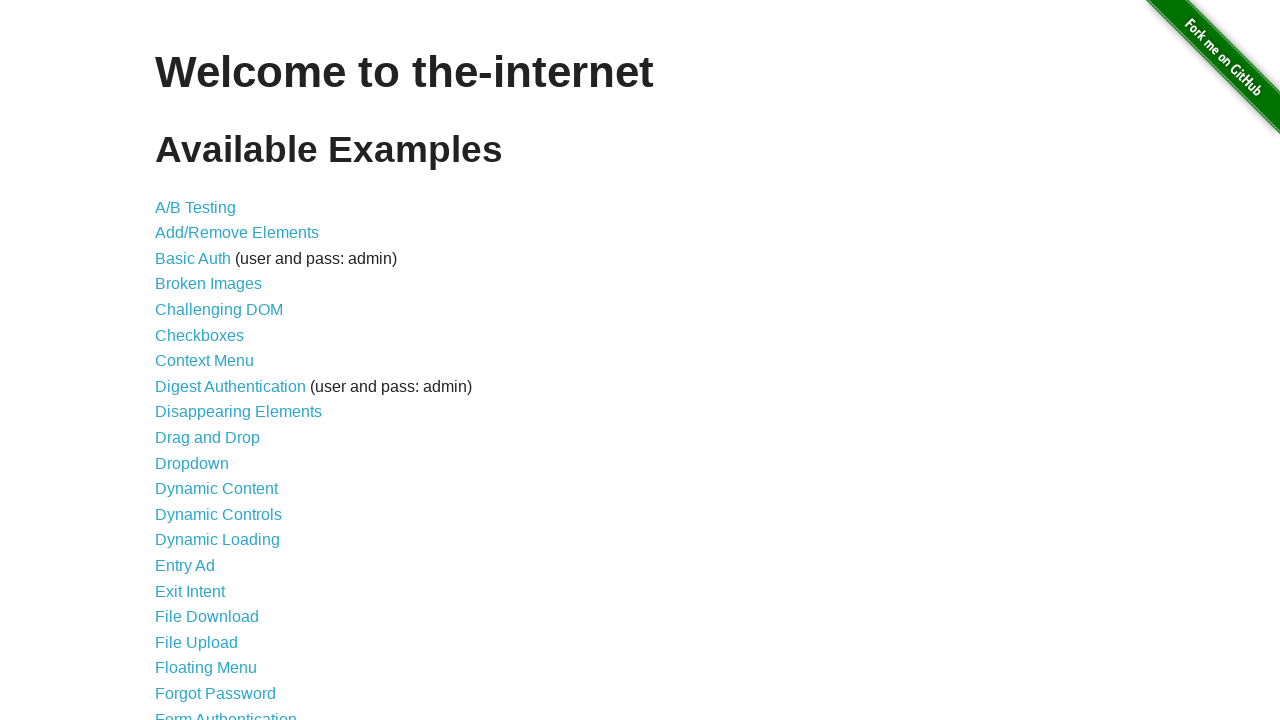

Clicked on Add/Remove Elements link at (237, 233) on a[href='/add_remove_elements/']
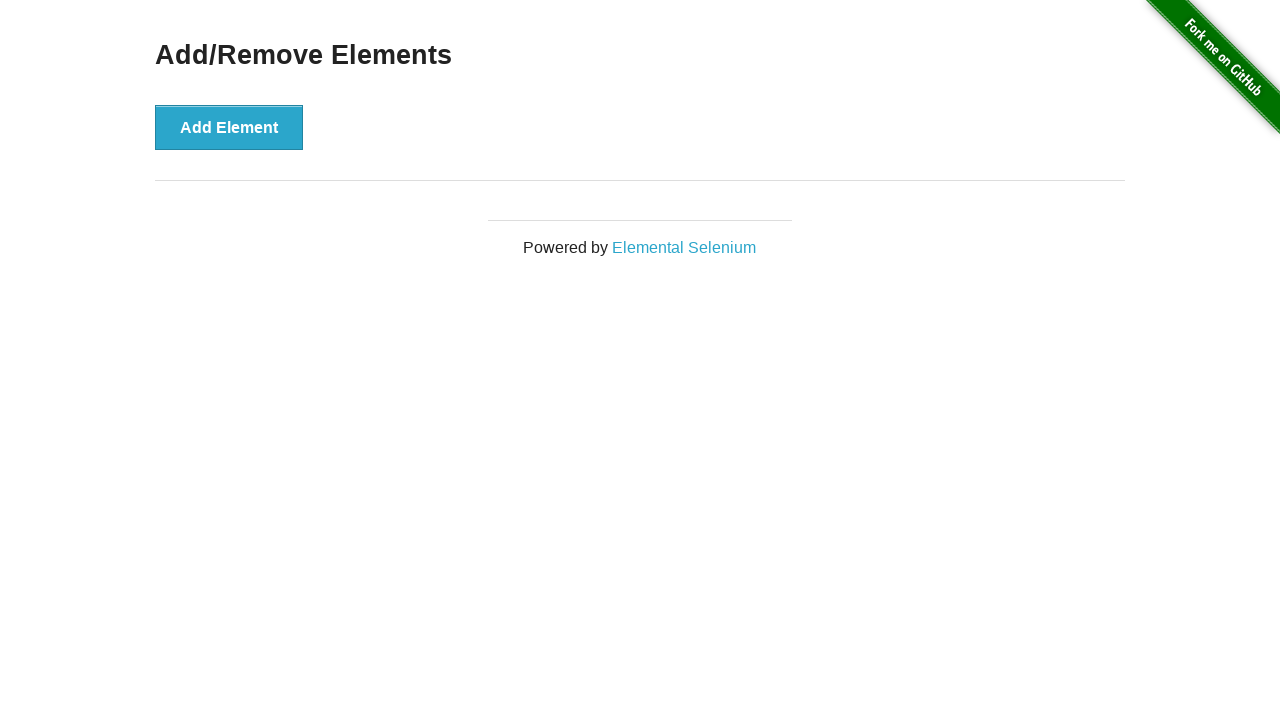

Clicked Add Element button to add a new element at (229, 127) on #content div button
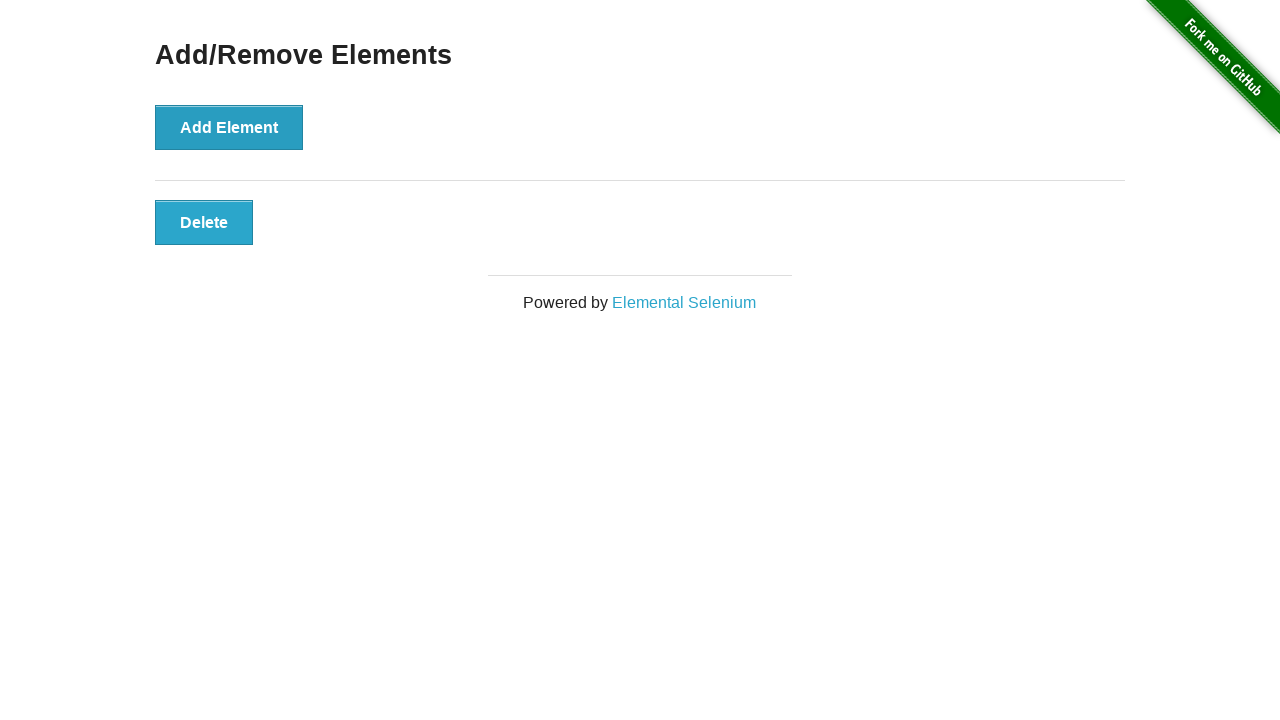

Delete button appeared in the elements section
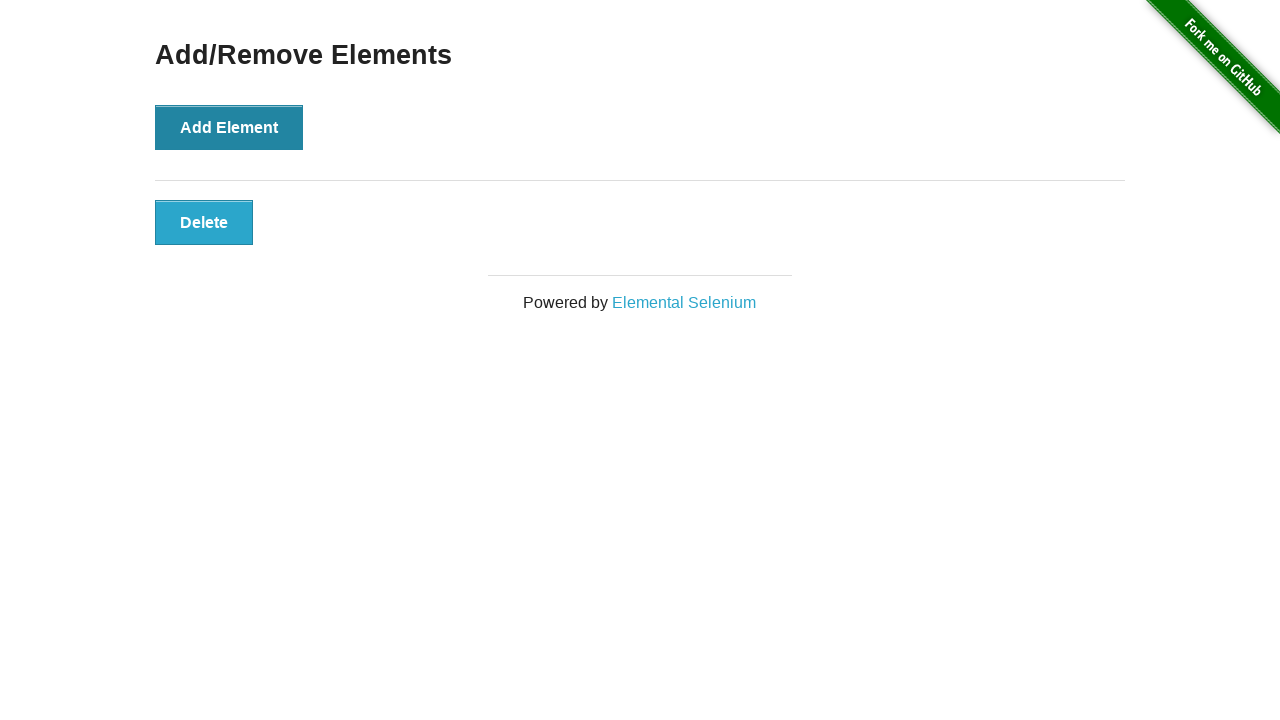

Clicked the delete button to remove the added element at (204, 222) on #elements button
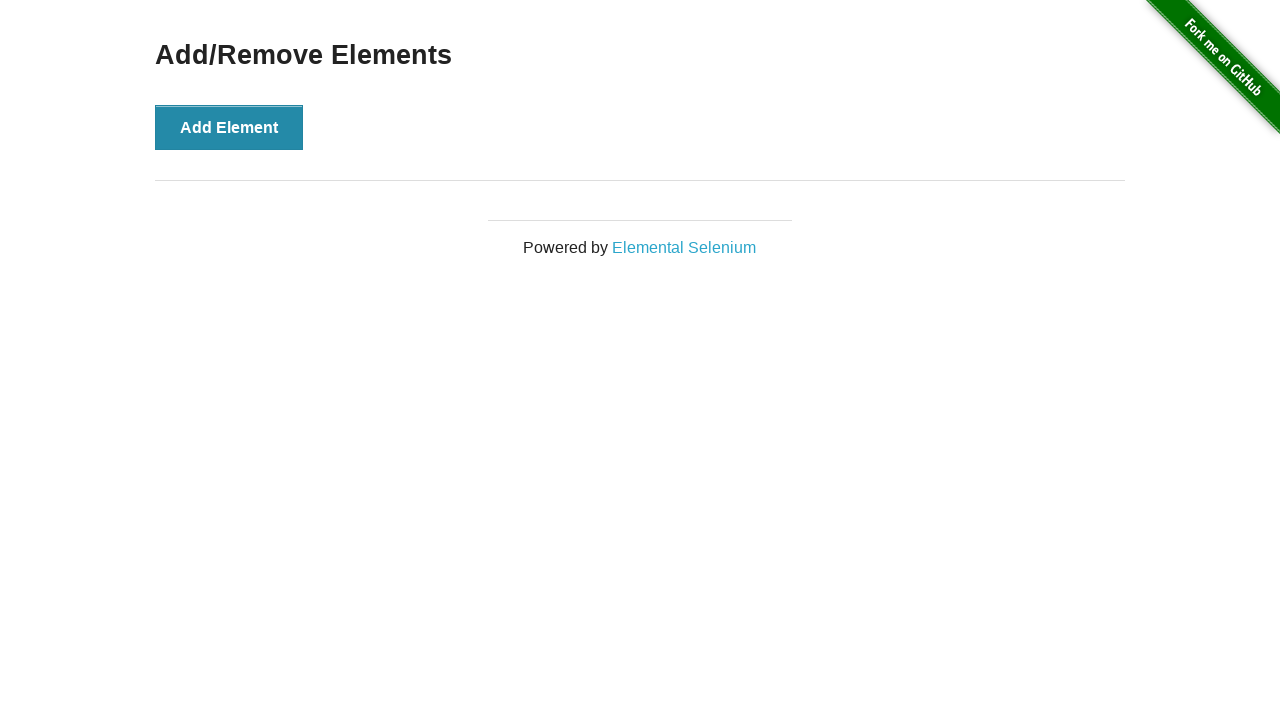

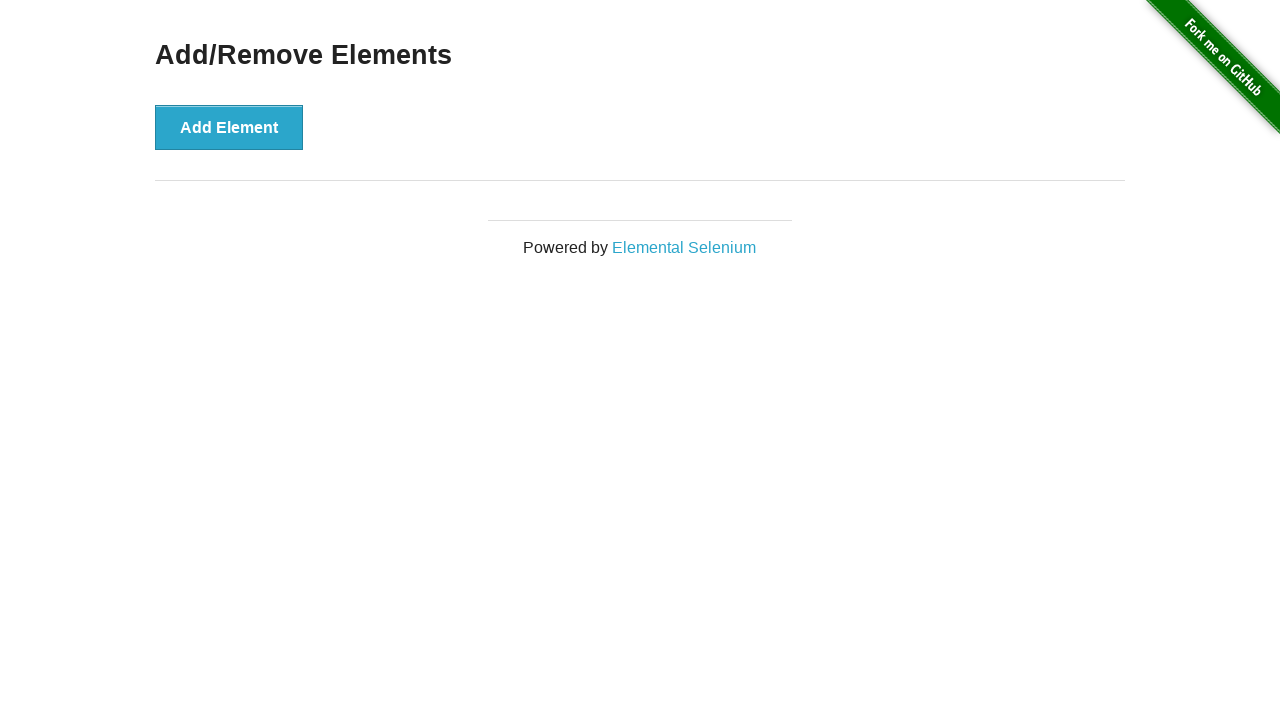